Navigates to a test form page and fills in the name/text input field with a test value

Starting URL: https://trytestingthis.netlify.app/

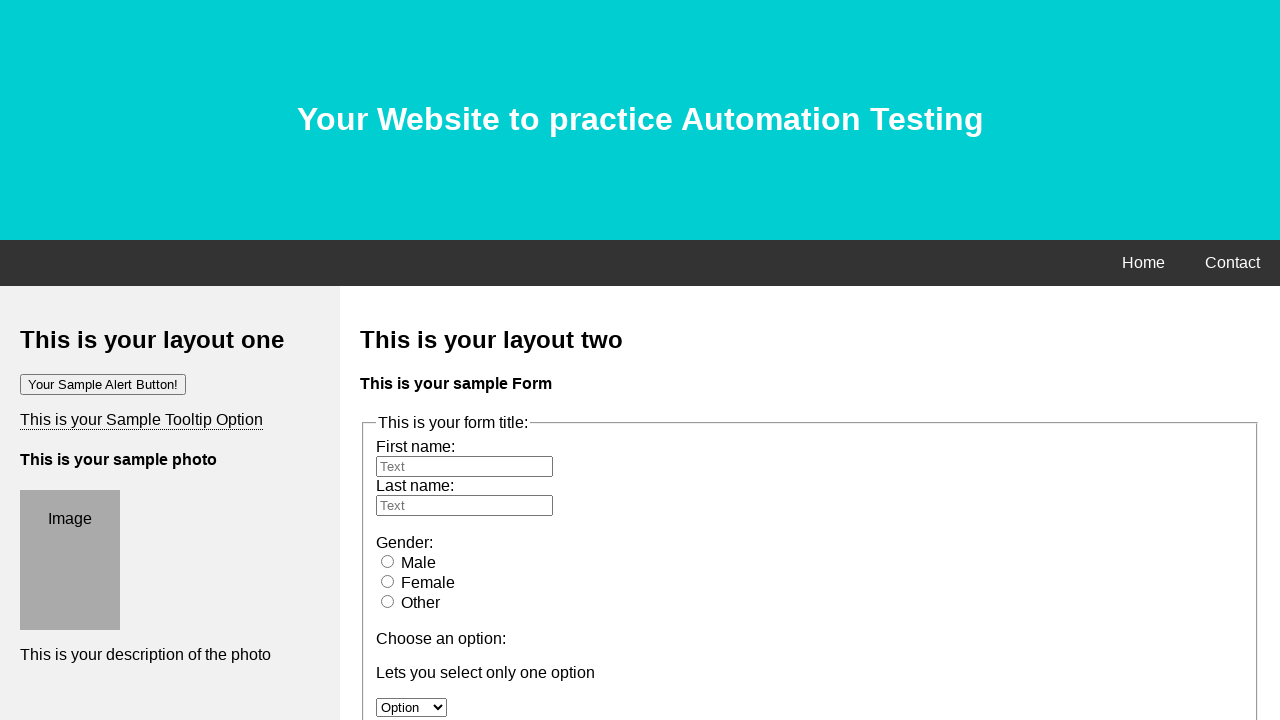

Waited for name input field to be visible
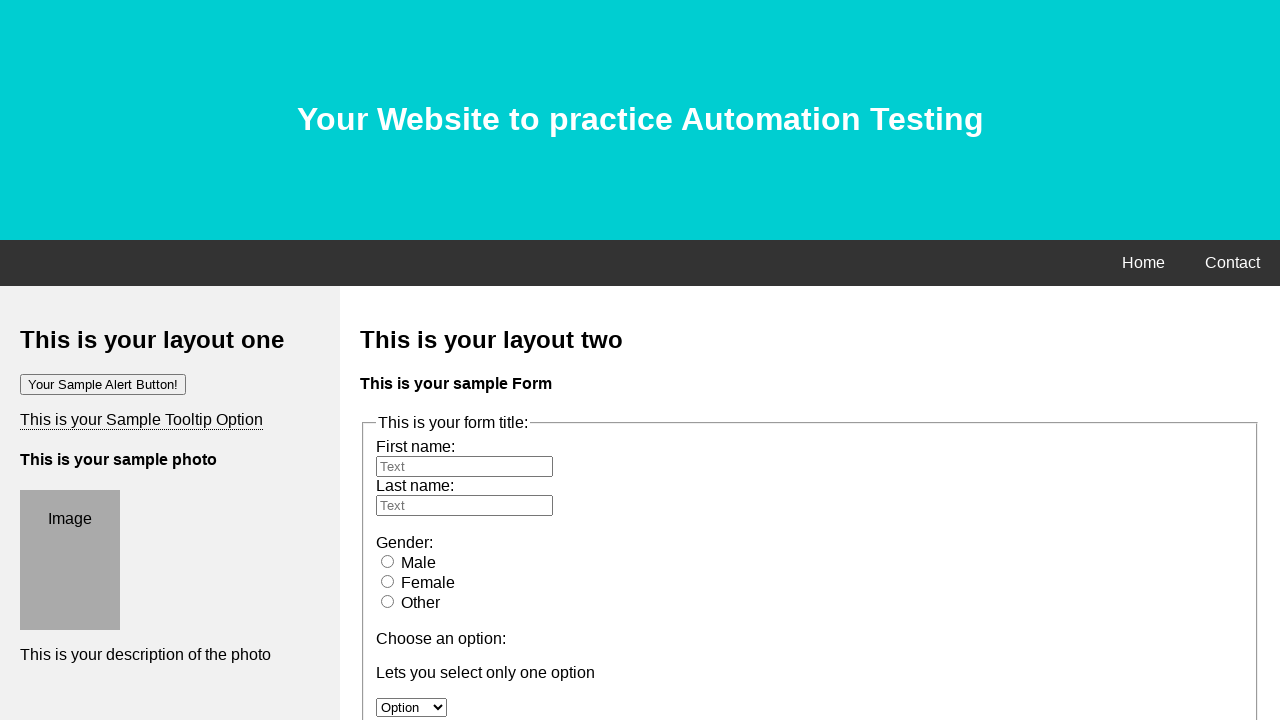

Clicked on name input field at (464, 466) on input[placeholder='Text'][id='fname']
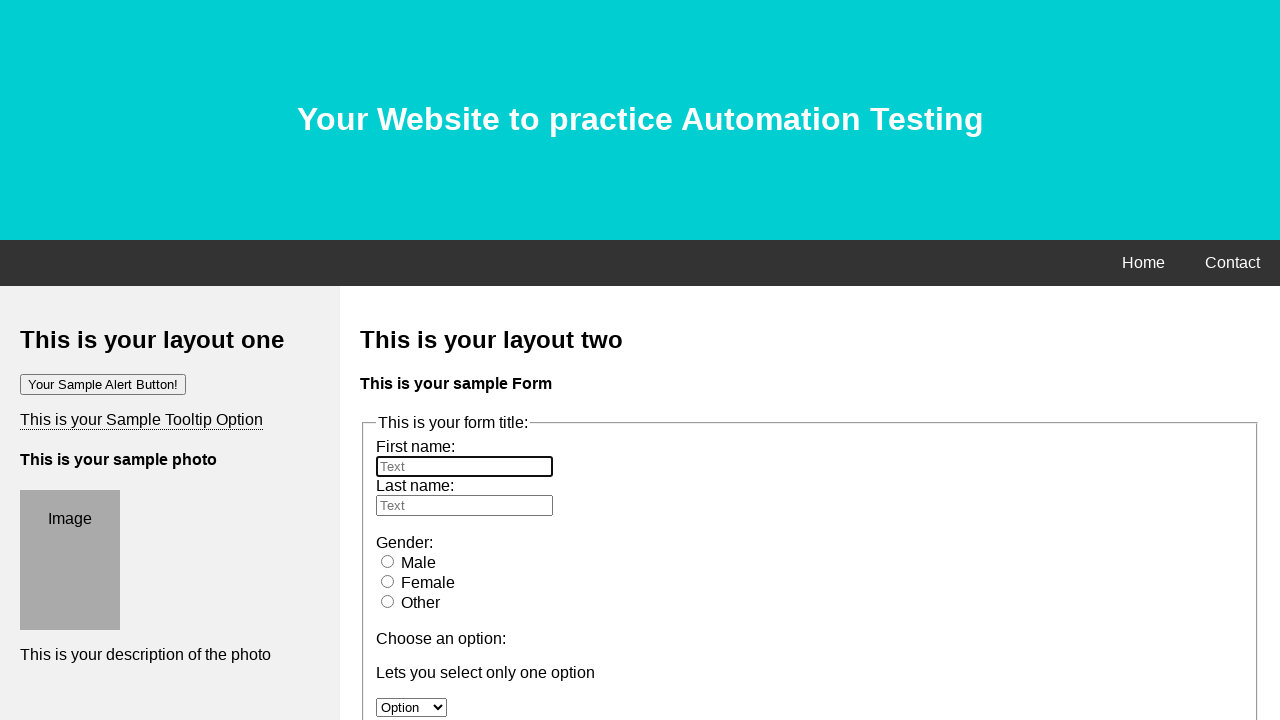

Filled name input field with 'Juan Carlos Martinez' on input[placeholder='Text'][id='fname']
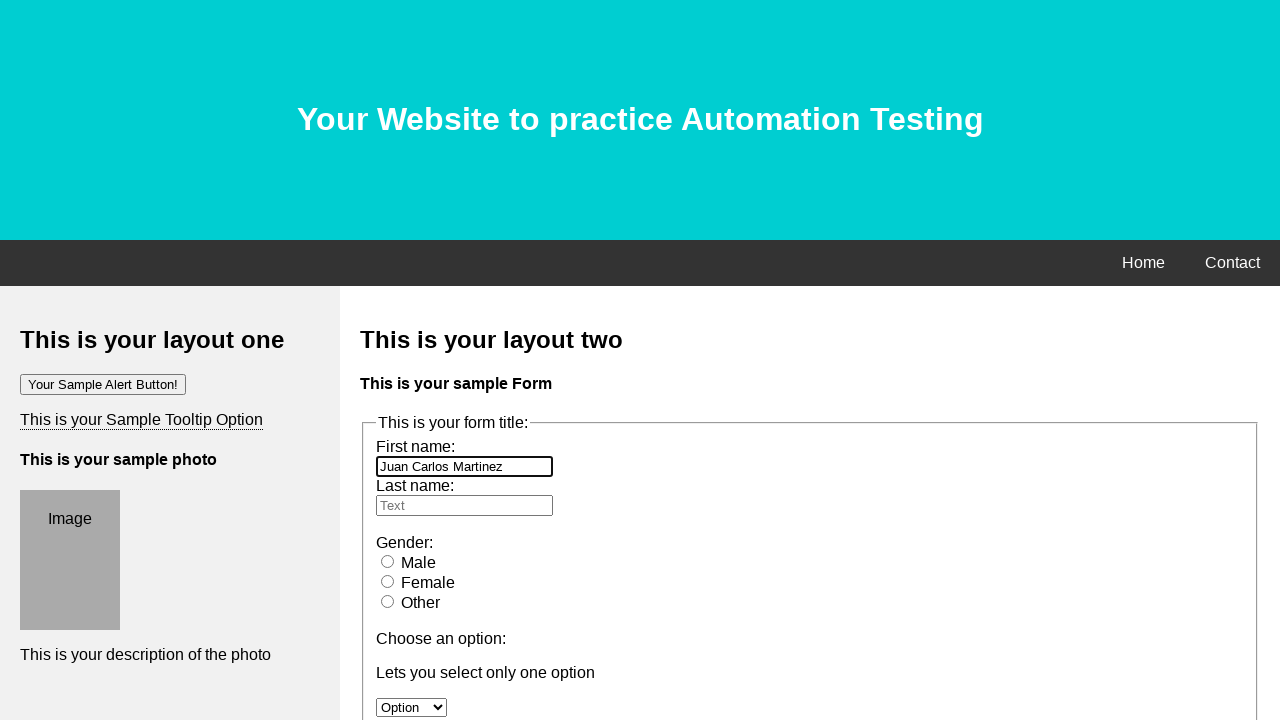

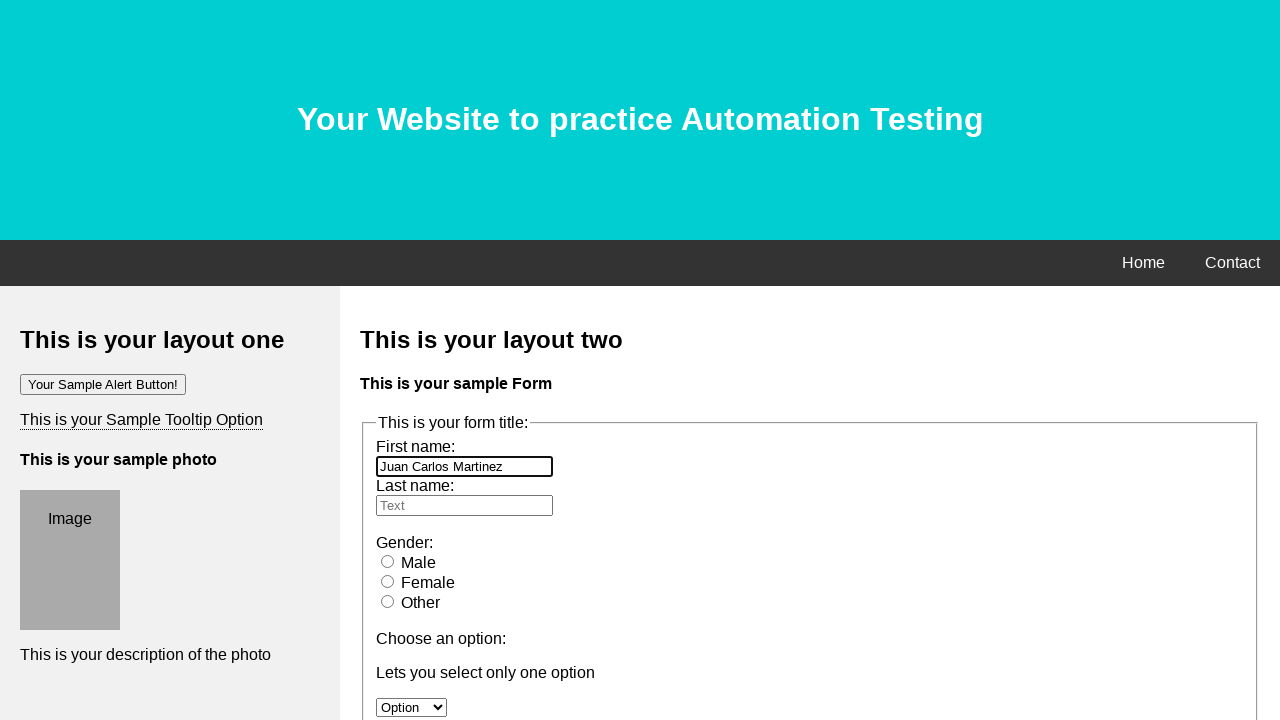